Tests the product search and add-to-cart functionality by searching for products containing 'ca', verifying 4 results are displayed, and adding a specific product (Cashews) to the cart

Starting URL: https://rahulshettyacademy.com/seleniumPractise/

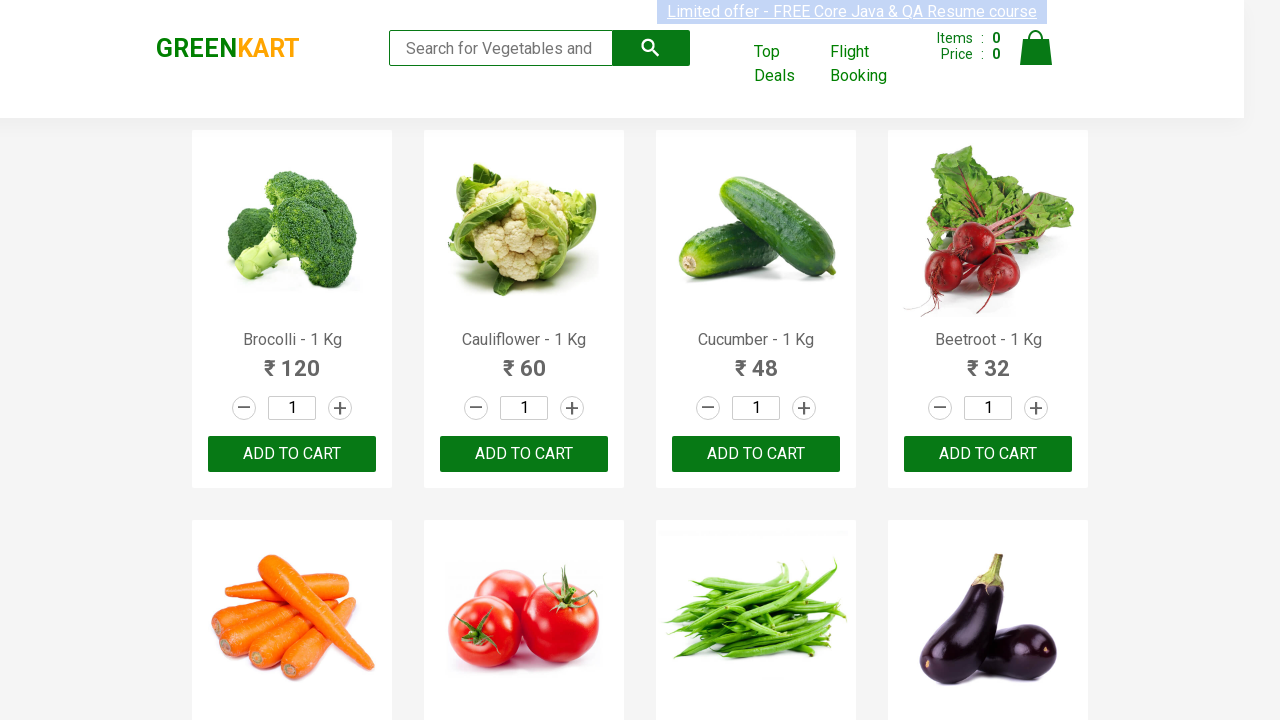

Navigated to https://rahulshettyacademy.com/seleniumPractise/
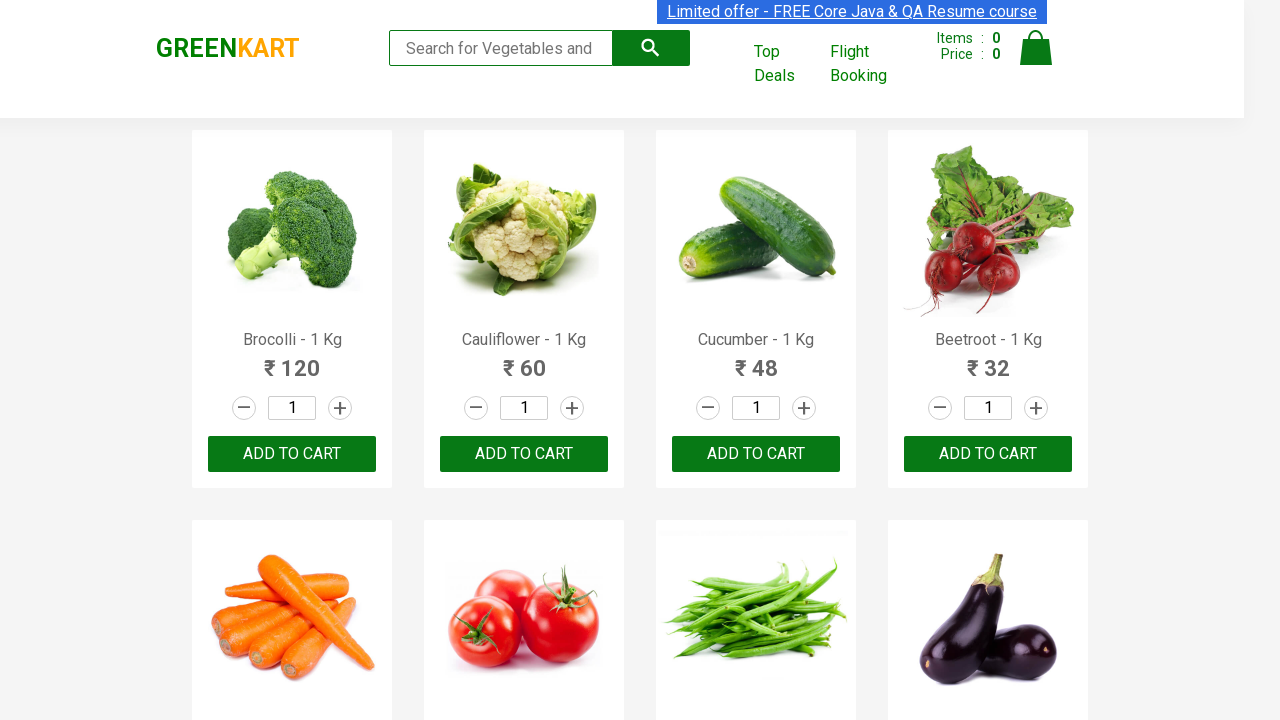

Typed 'ca' in the search box on .search-keyword
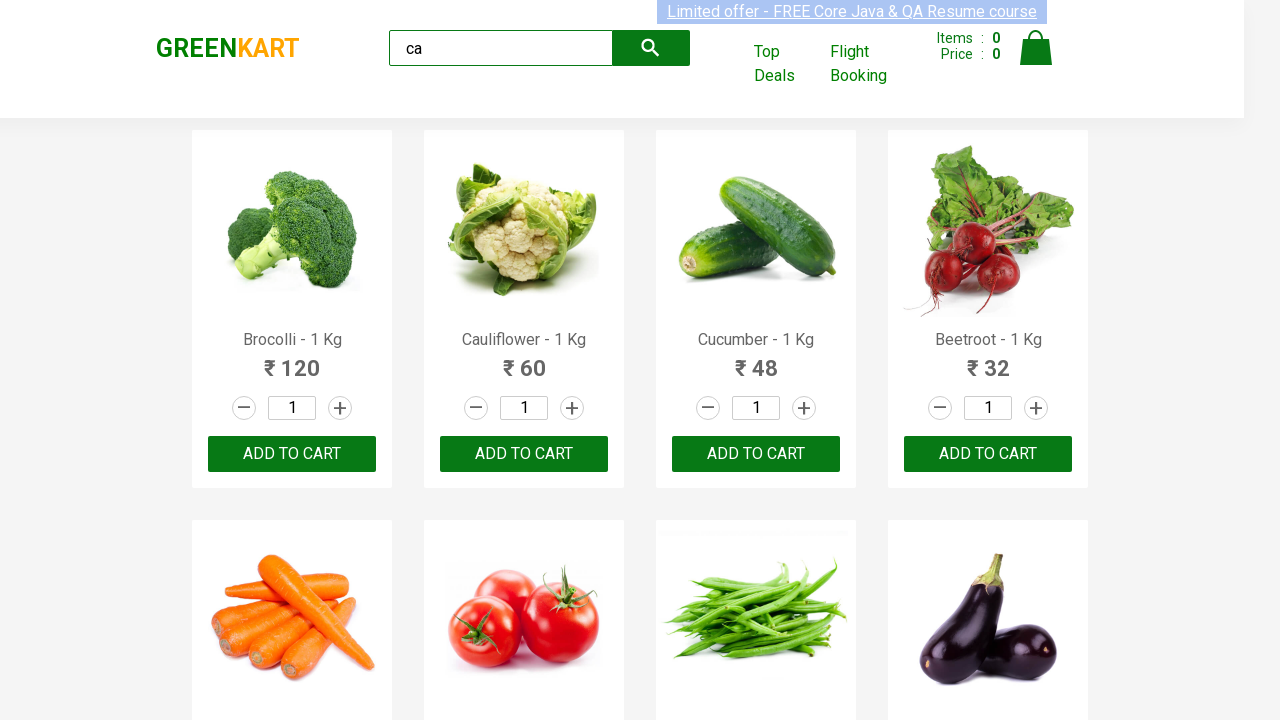

Waited 2 seconds for search results to load
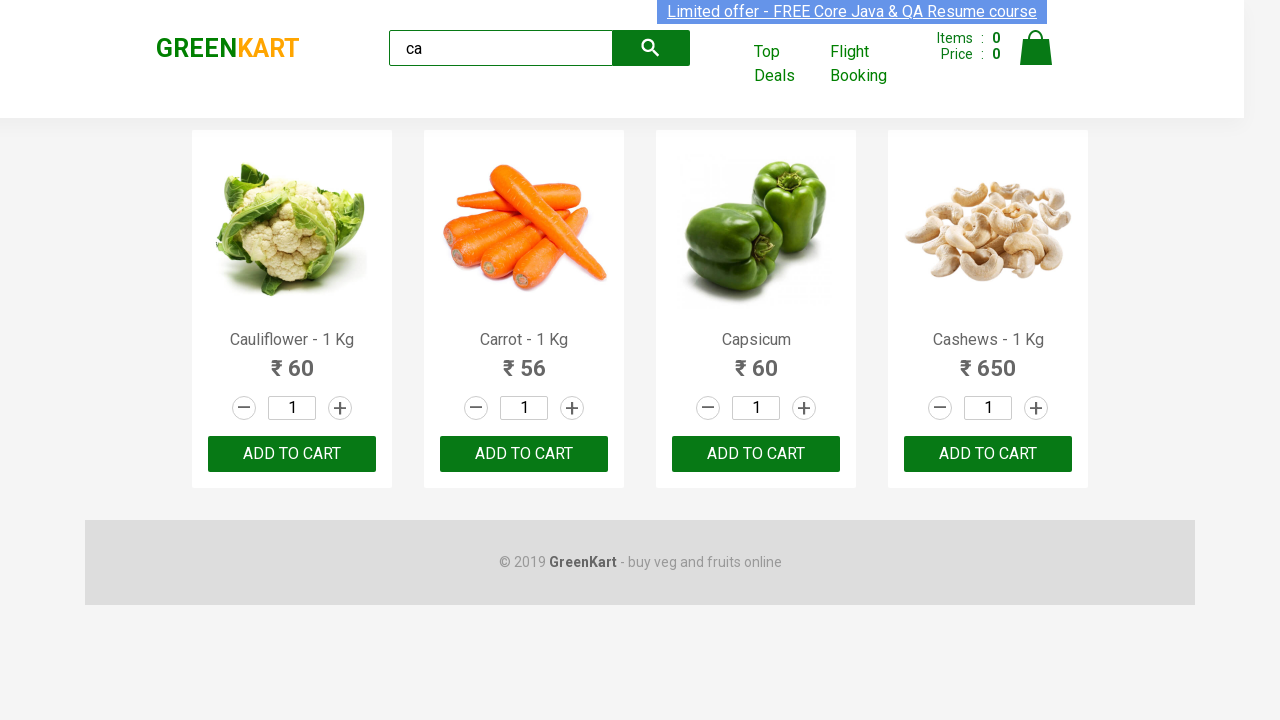

Verified that 4 products are displayed in search results
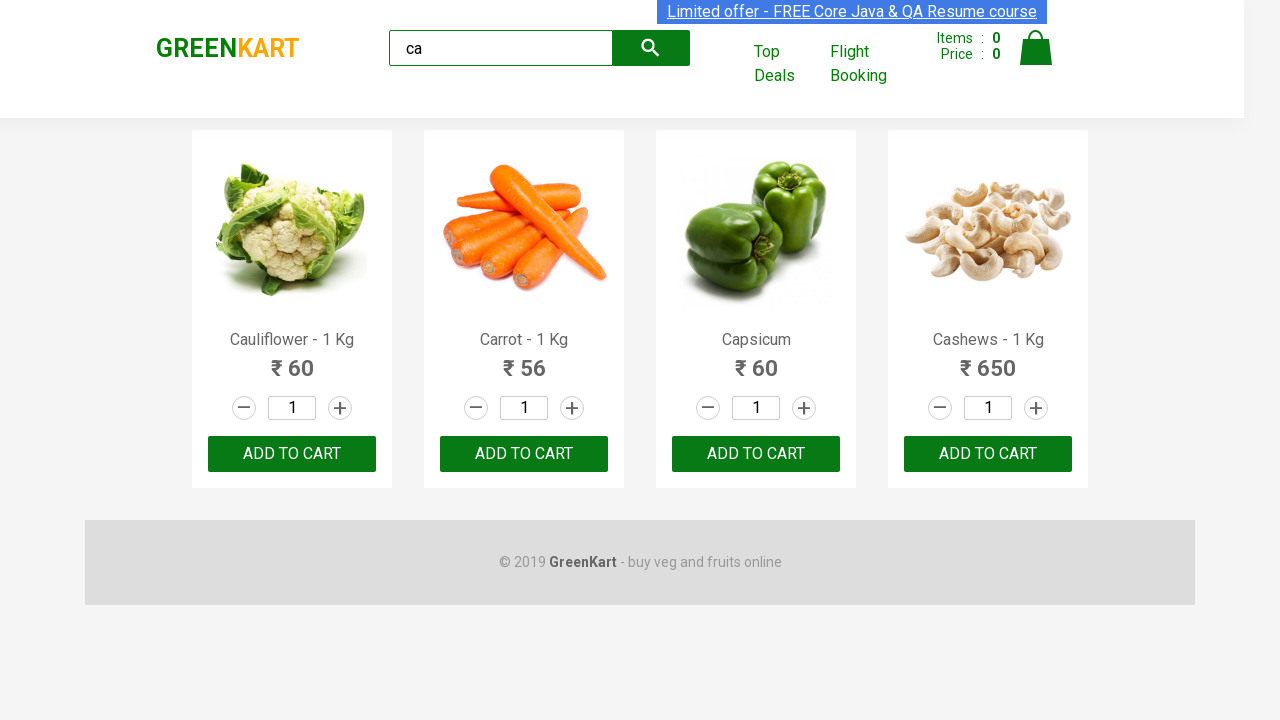

Found and clicked ADD TO CART button for Cashews product at (988, 454) on .products .product >> nth=3 >> button
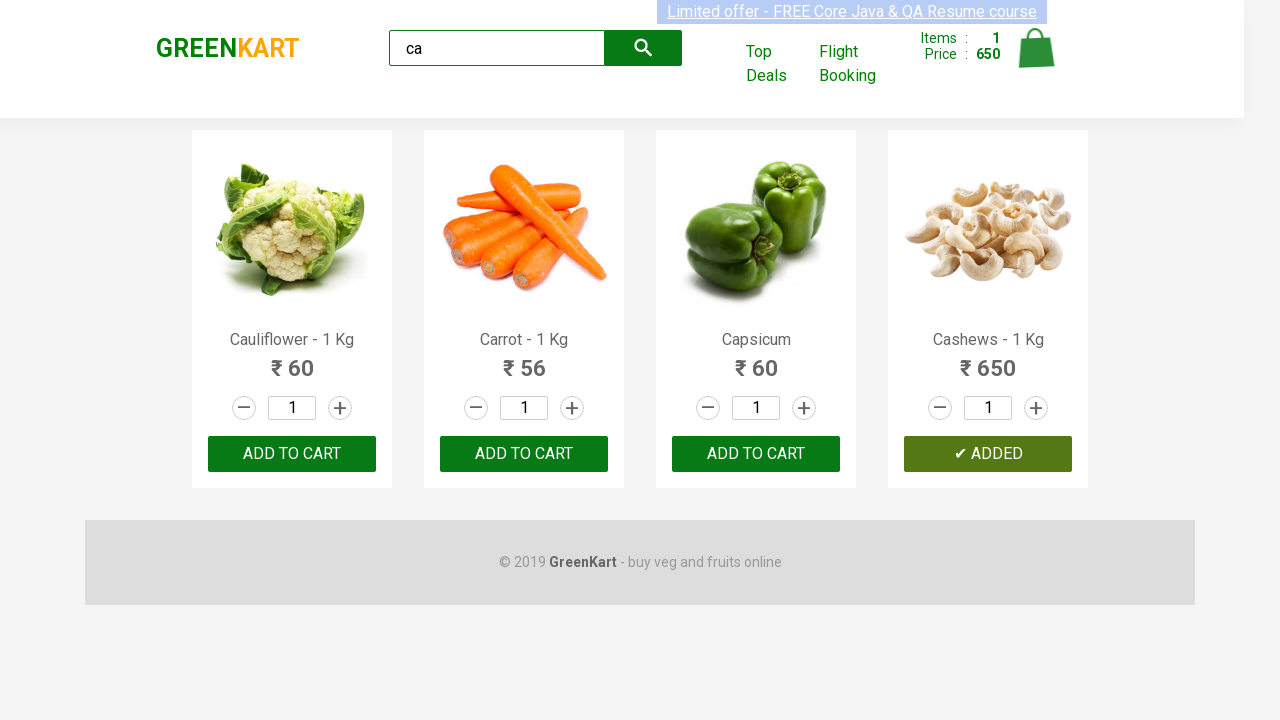

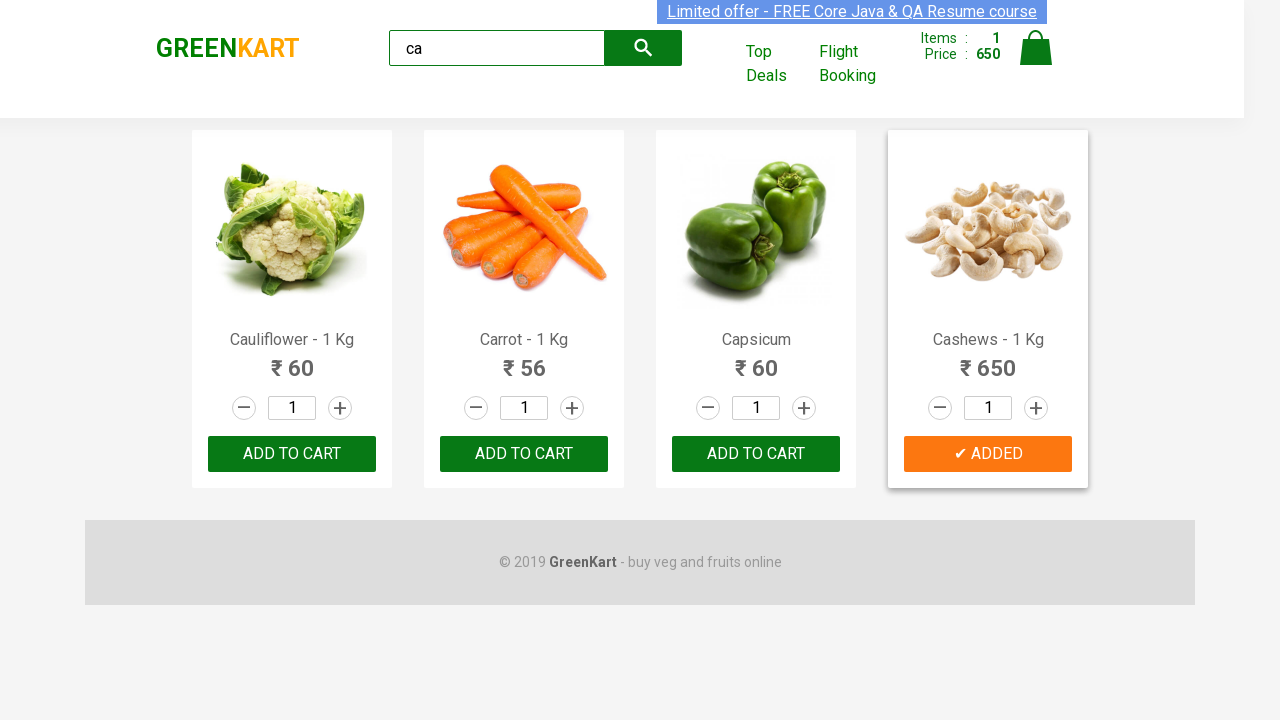